Tests floating menu navigation by clicking on each menu item (Home, News, Contact, About) and verifying URL changes

Starting URL: http://the-internet.herokuapp.com/

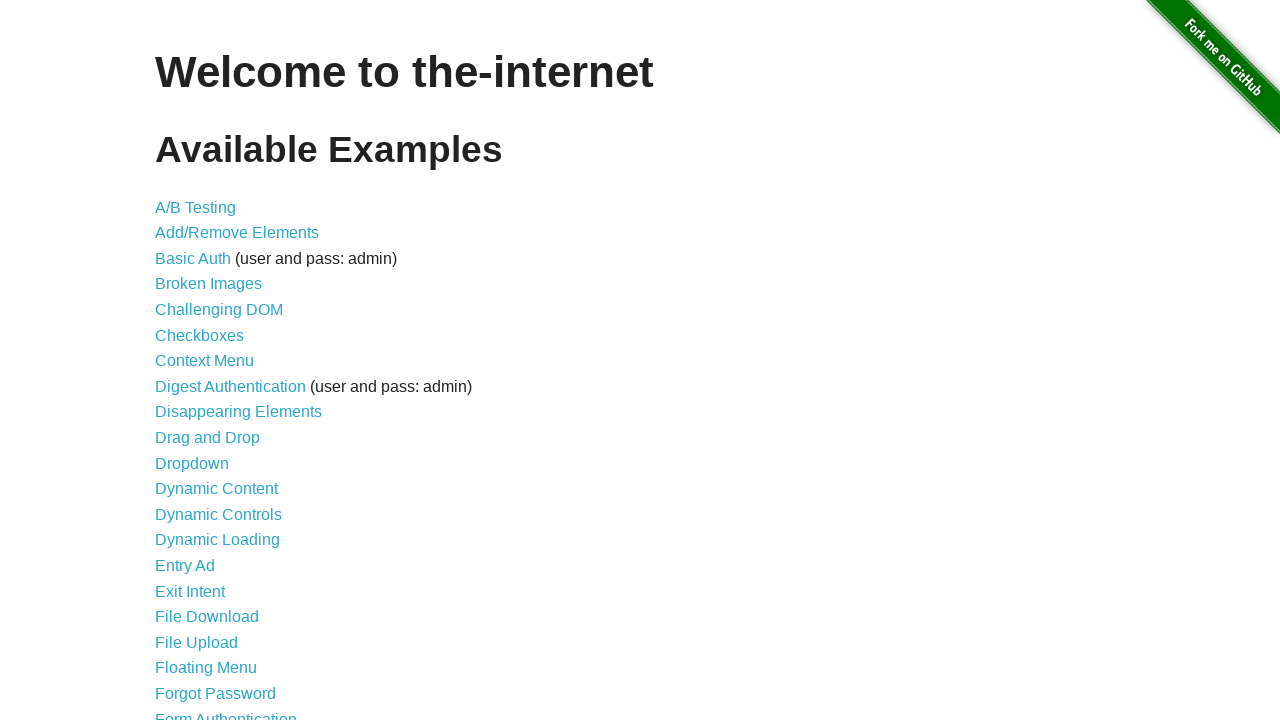

Clicked on Floating Menu link to navigate to floating menu page at (206, 668) on a[href='/floating_menu']
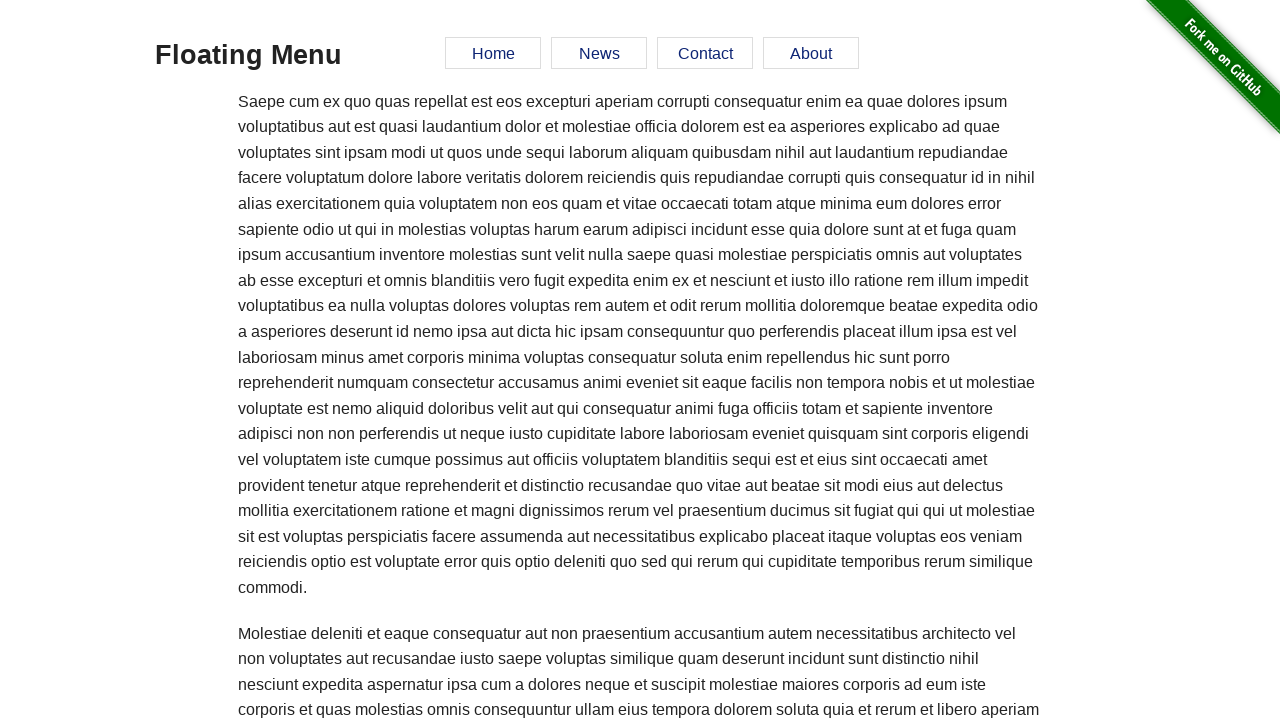

Clicked Home menu item at (493, 53) on a[href='#home']
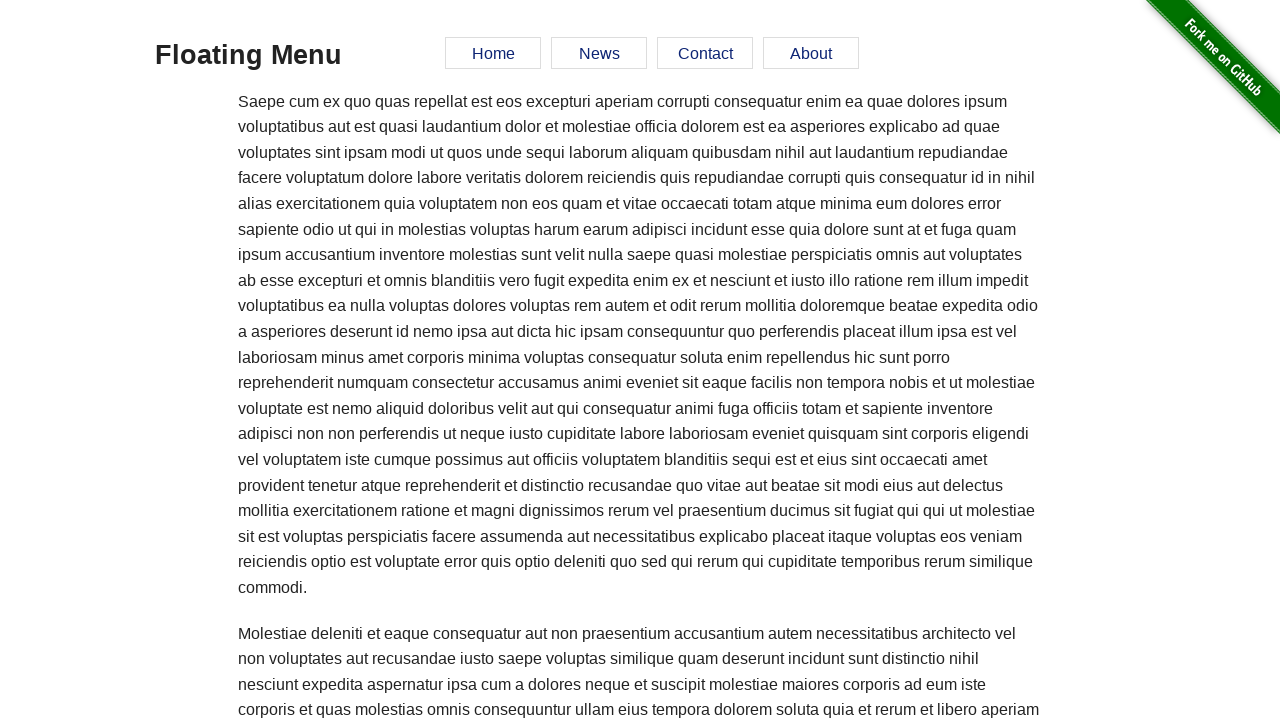

Verified URL changed to floating_menu#home
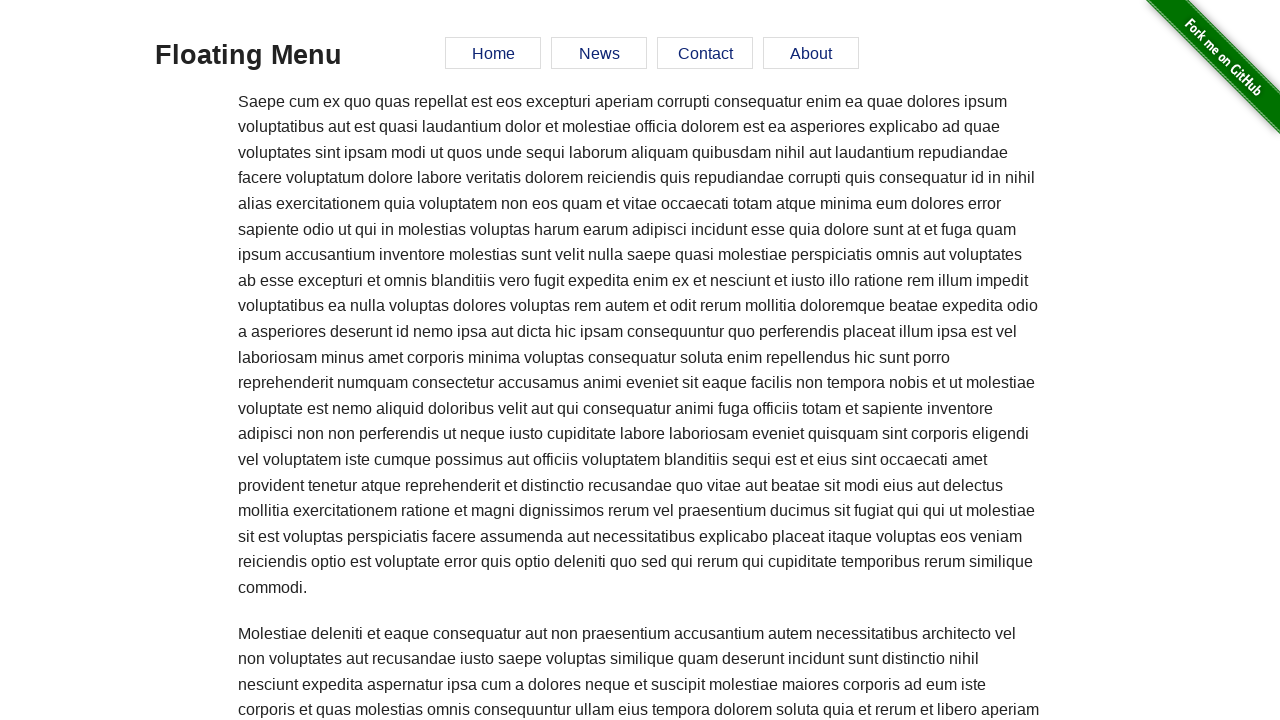

Navigated back to previous page
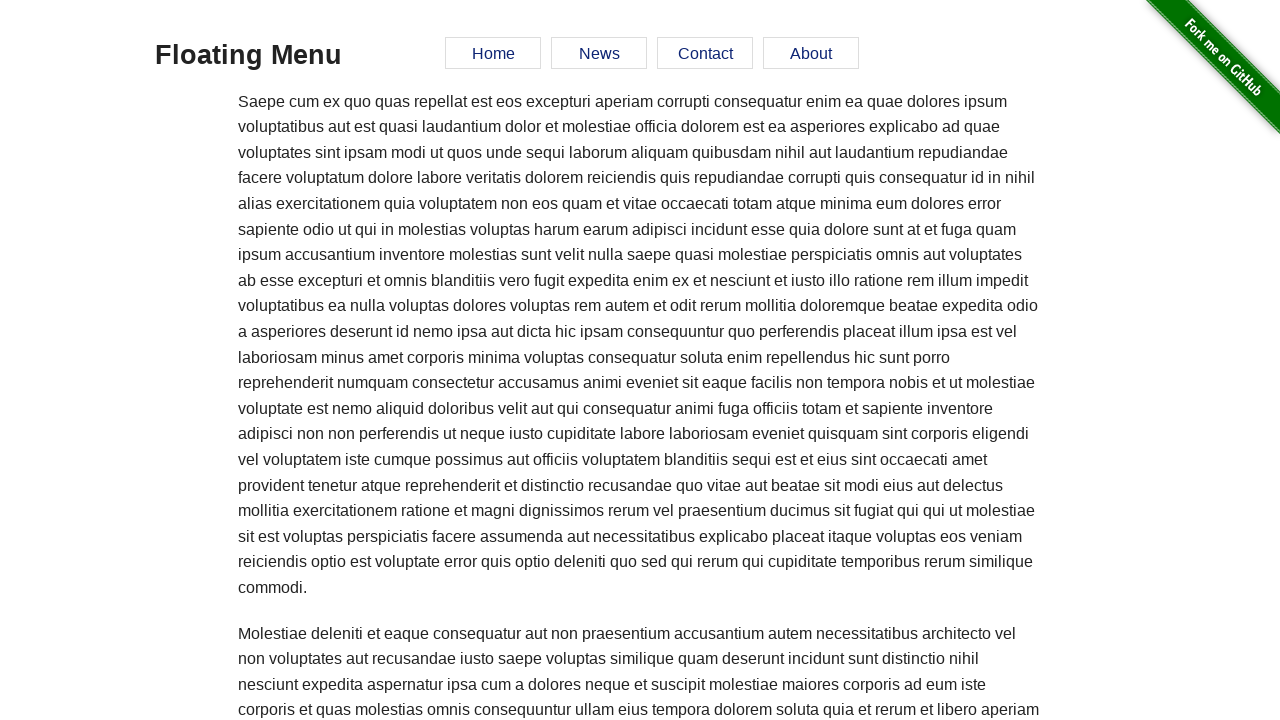

Clicked News menu item at (599, 53) on a[href='#news']
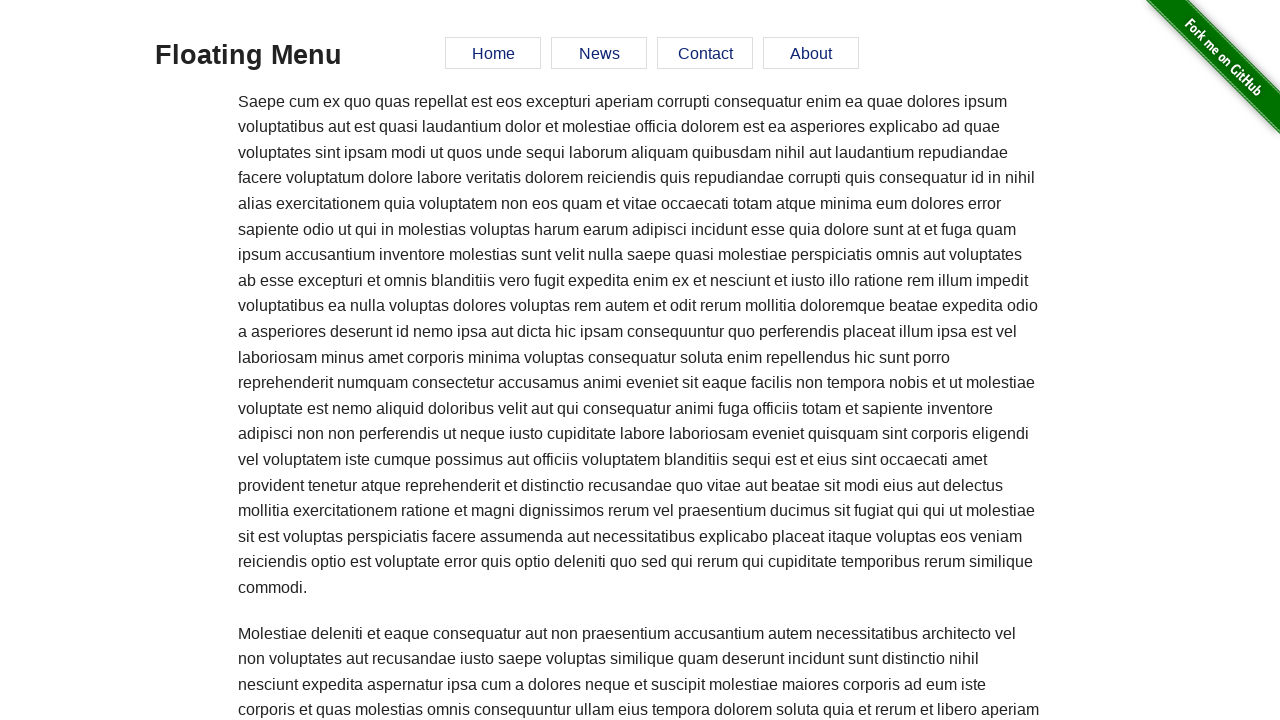

Verified URL changed to floating_menu#news
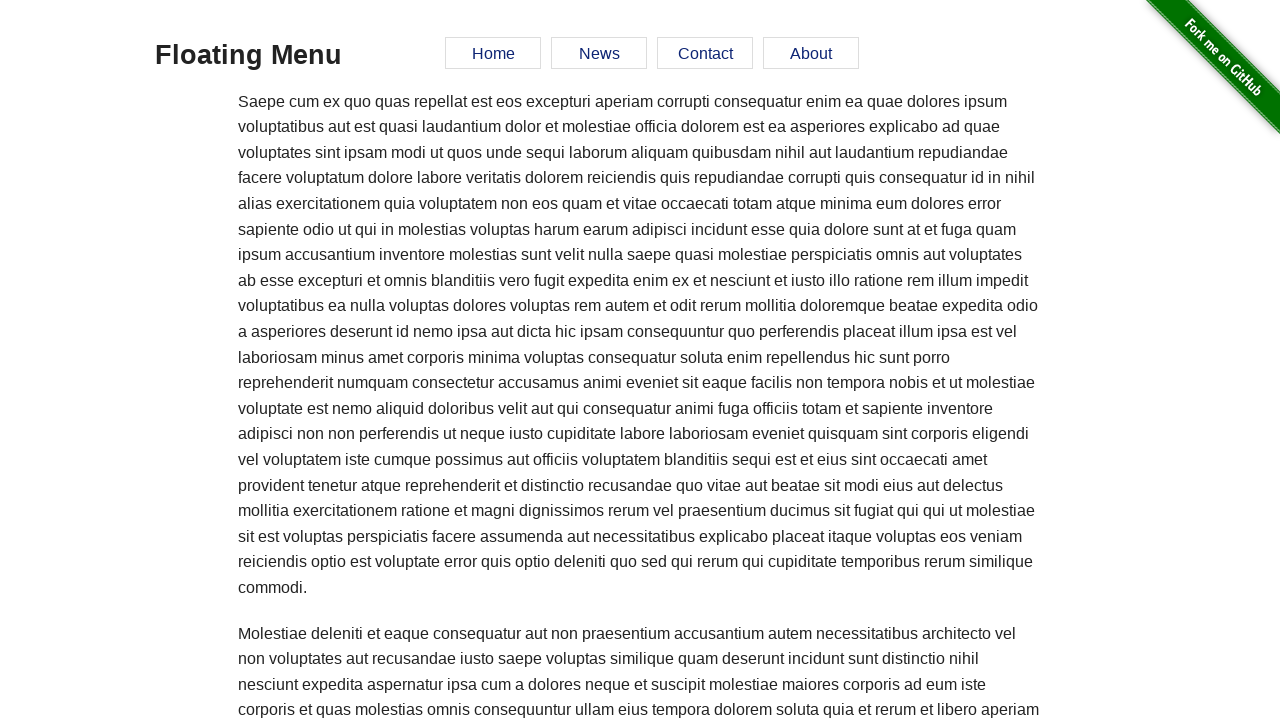

Navigated back to previous page
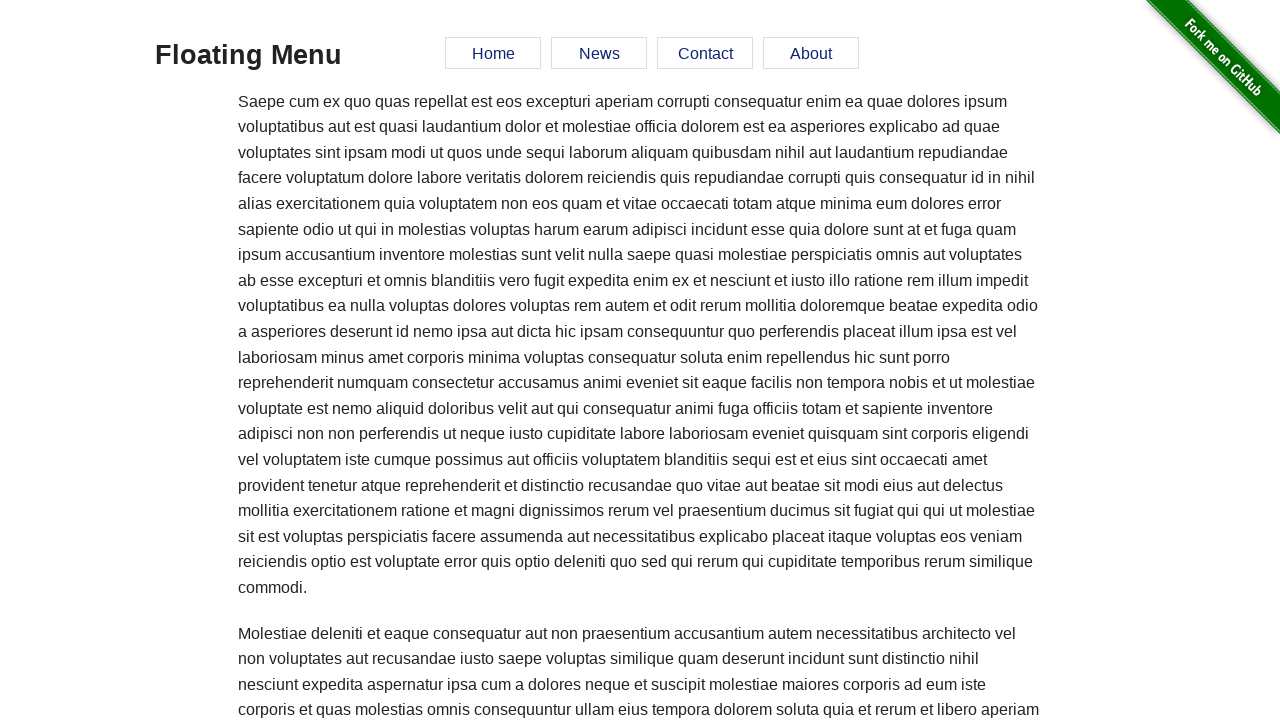

Clicked Contact menu item at (705, 53) on a[href='#contact']
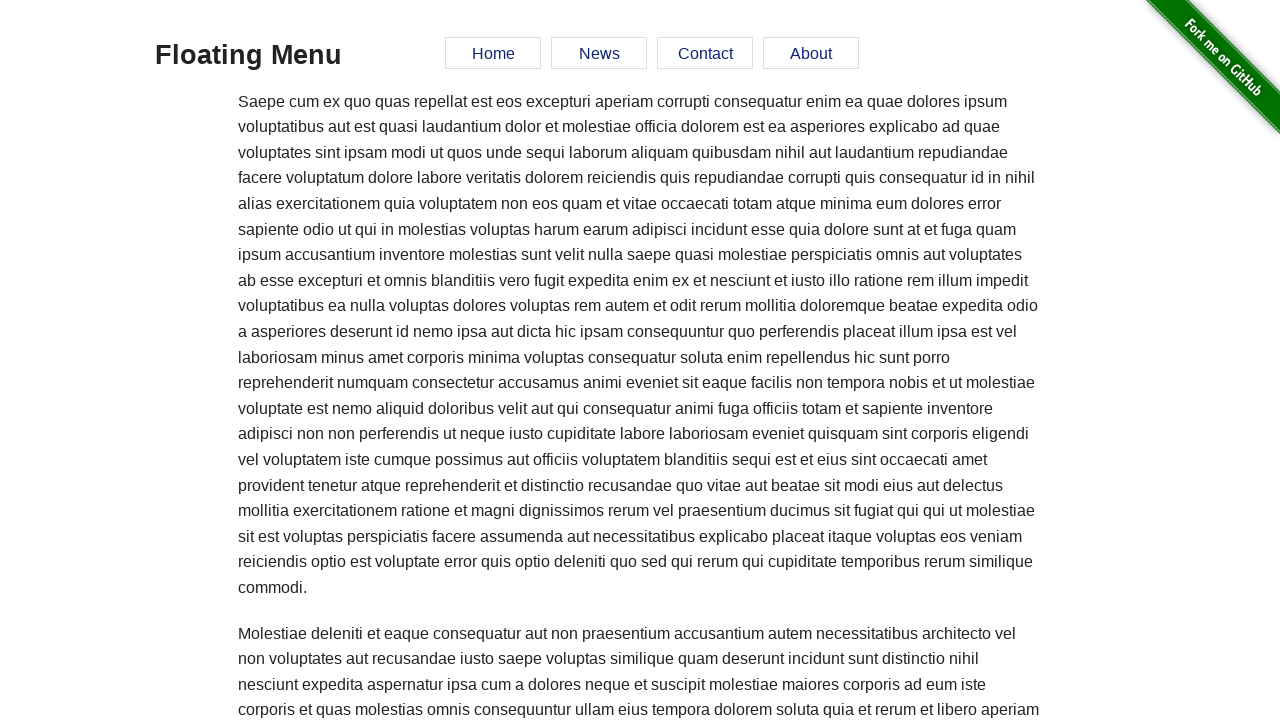

Verified URL changed to floating_menu#contact
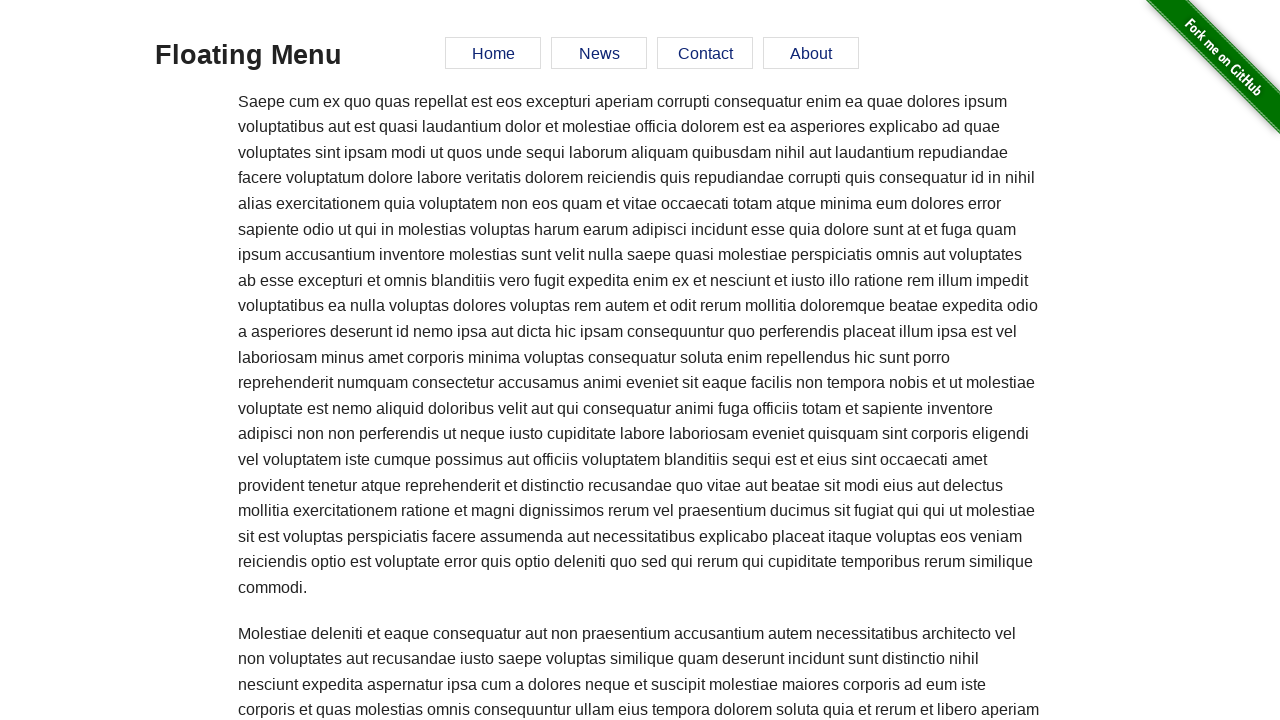

Navigated back to previous page
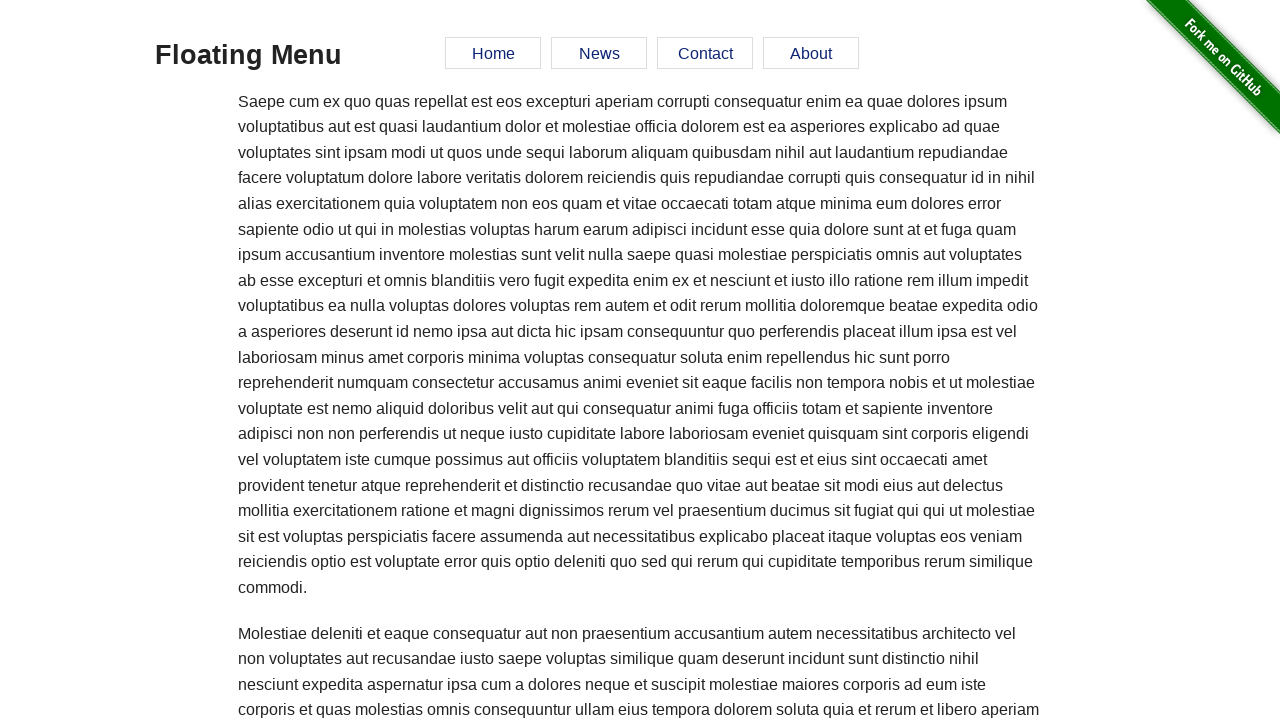

Clicked About menu item at (811, 53) on a[href='#about']
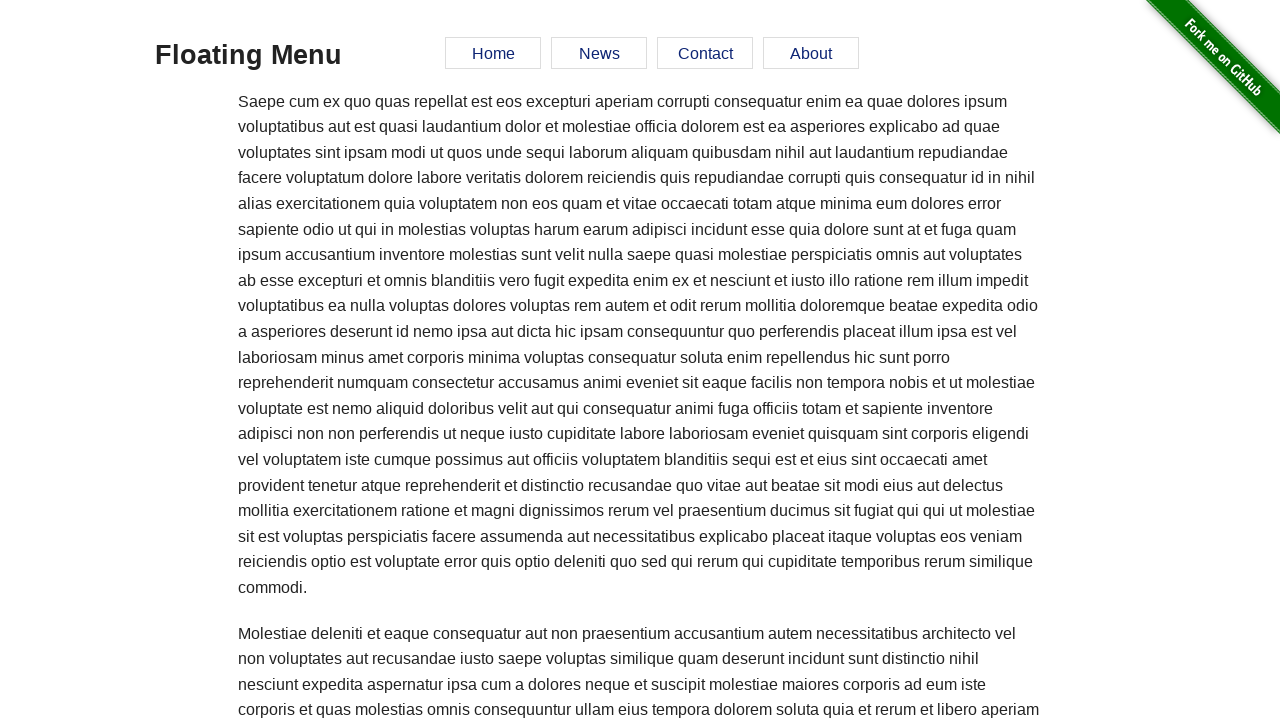

Verified URL changed to floating_menu#about
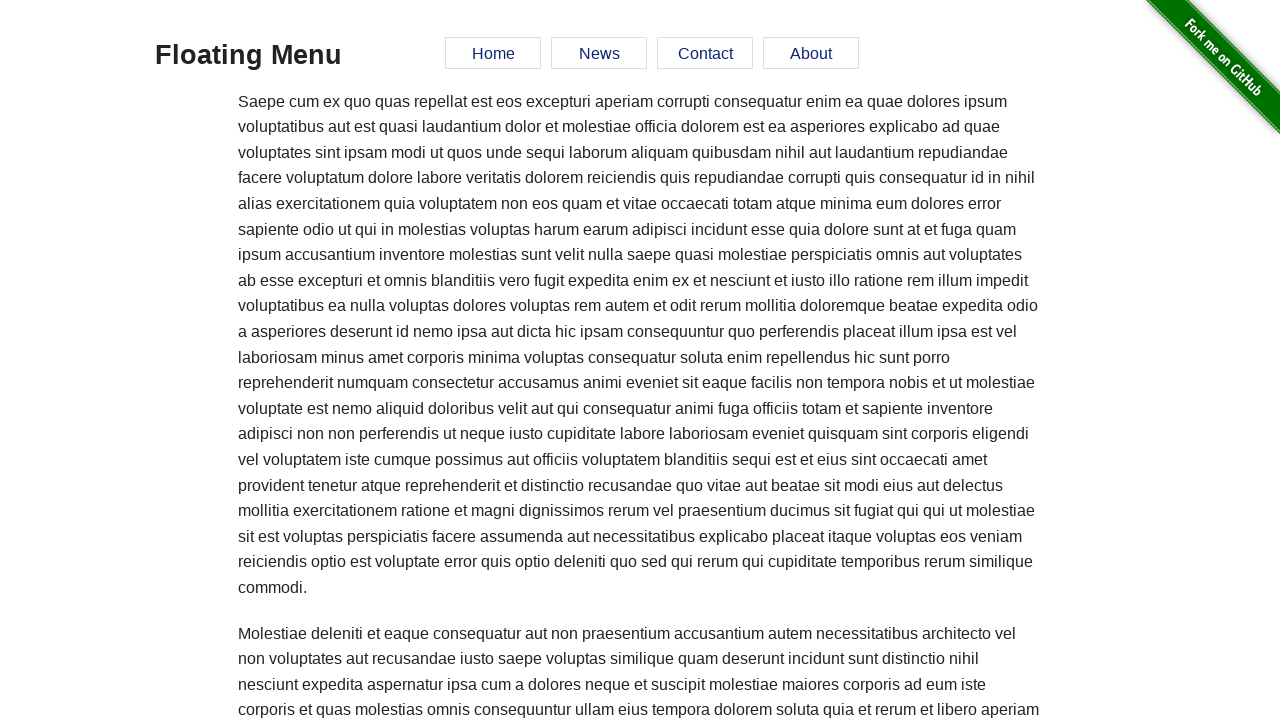

Navigated back to previous page
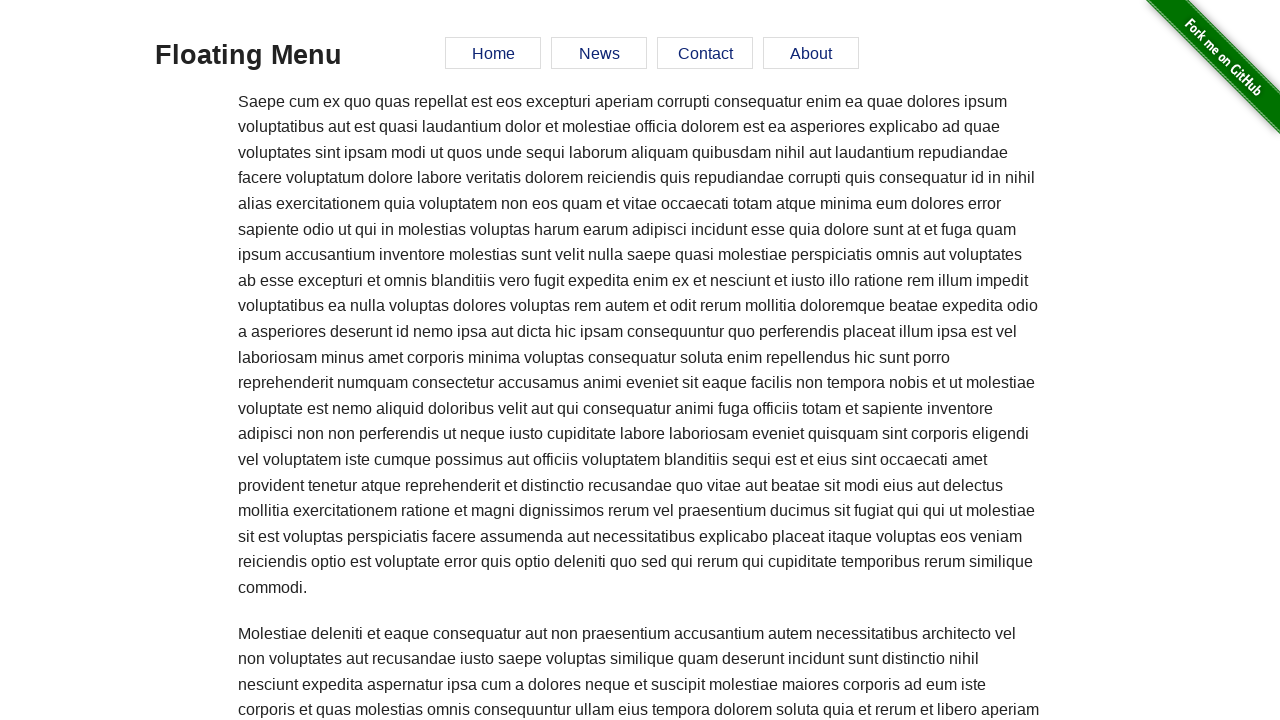

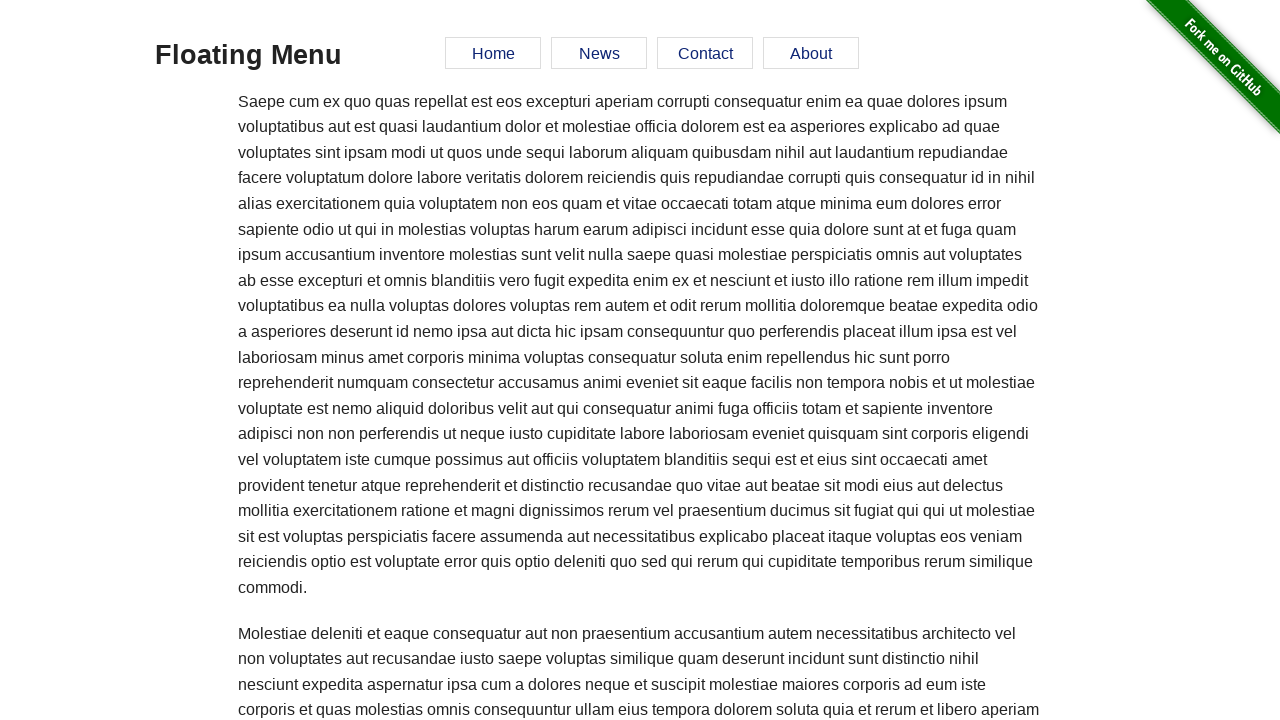